Tests checkbox functionality by verifying default states of two checkboxes, then clicking to toggle their selection states and confirming the changes

Starting URL: https://practice.cydeo.com/checkboxes

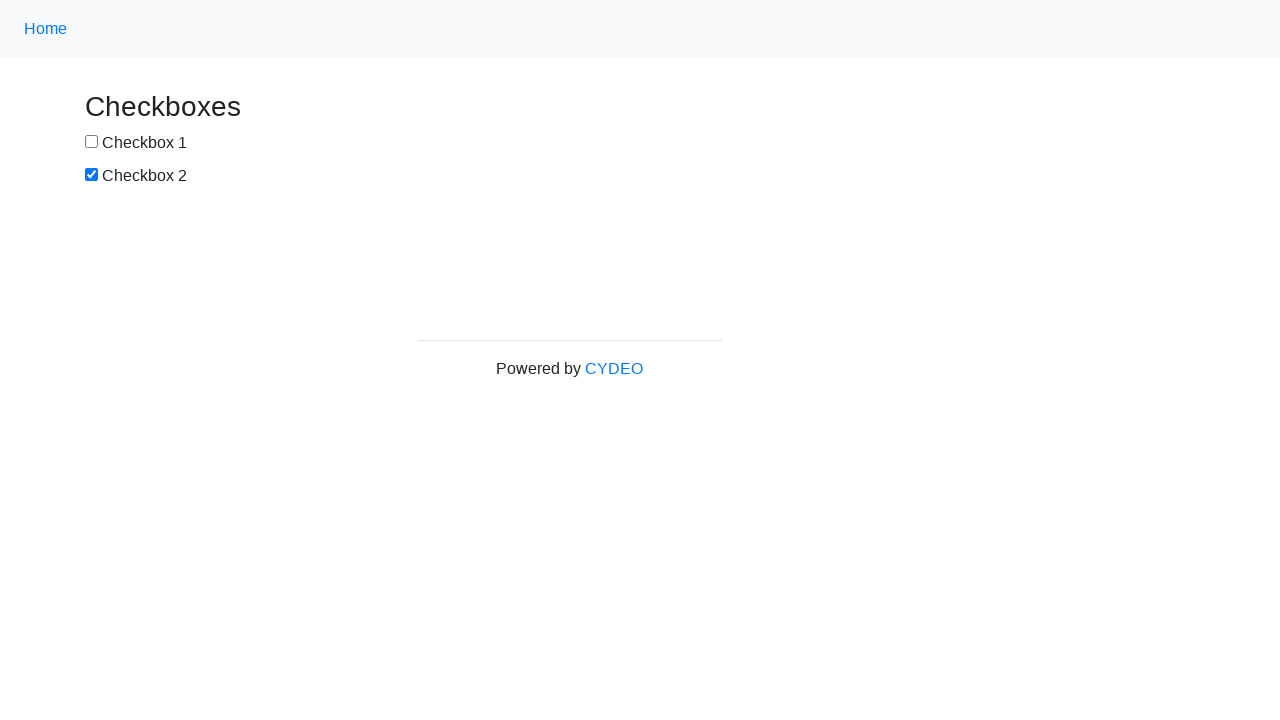

Located checkbox 1 element
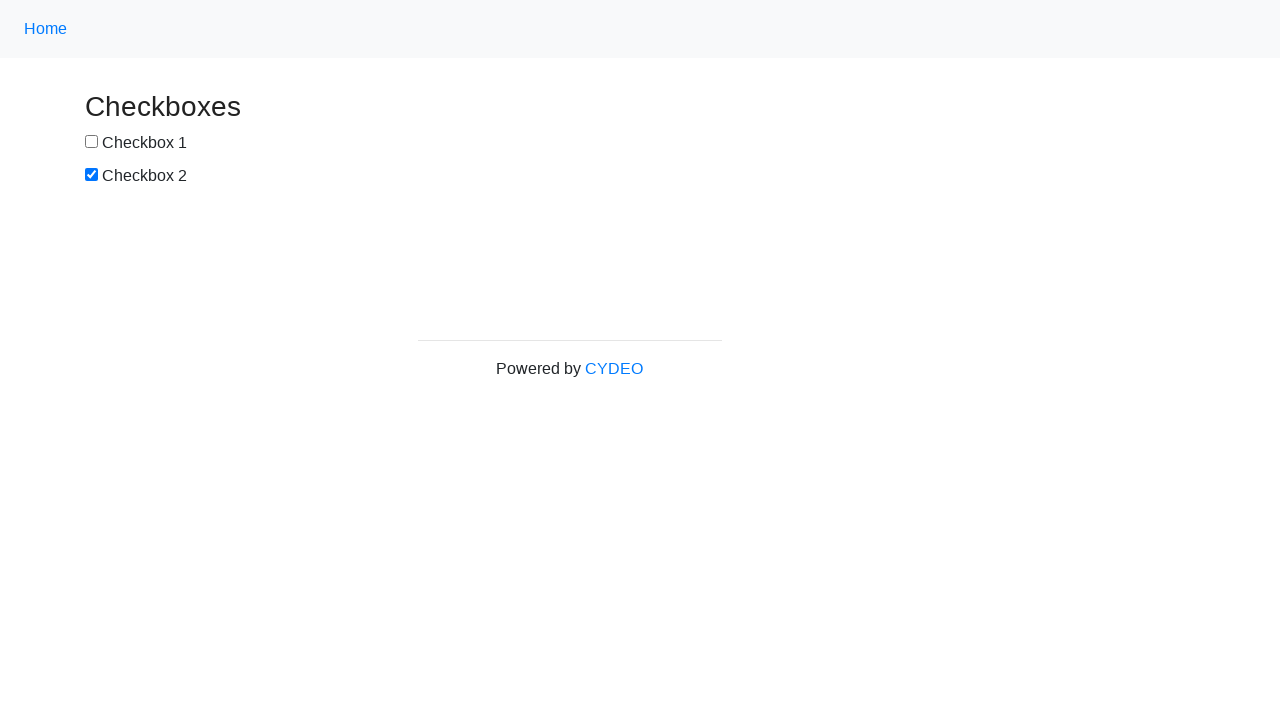

Located checkbox 2 element
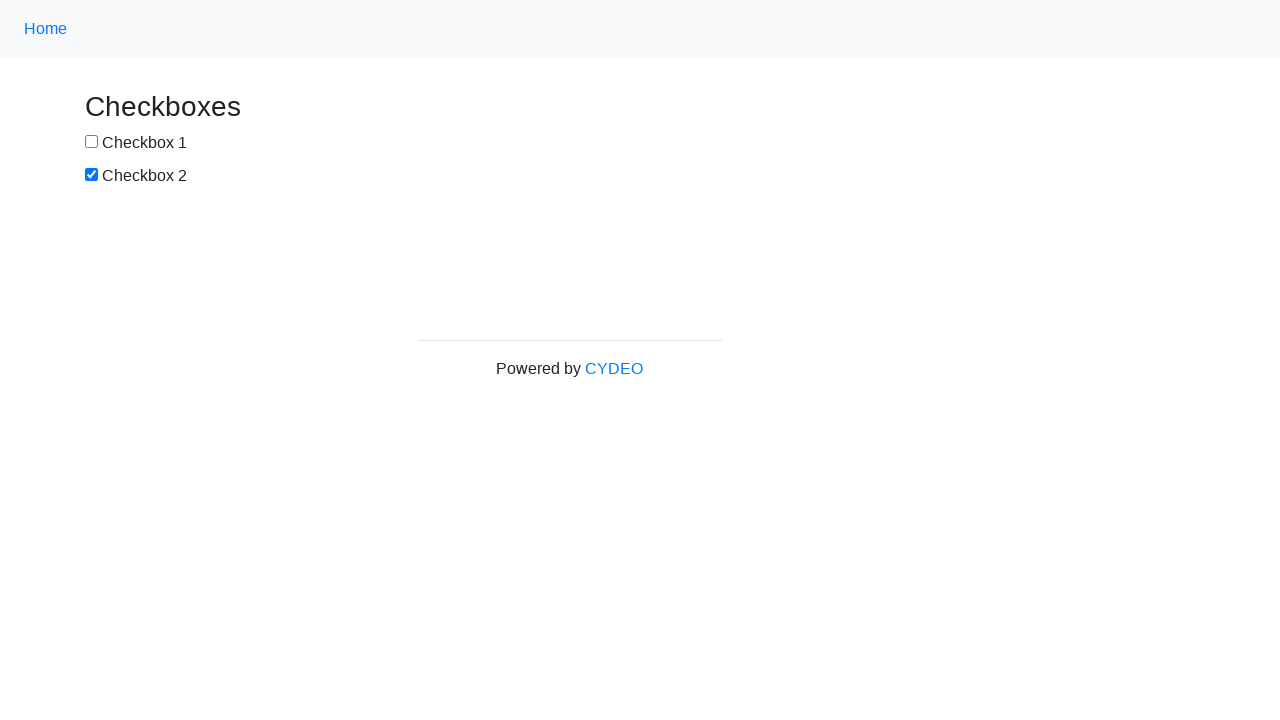

Verified checkbox 1 is not selected by default
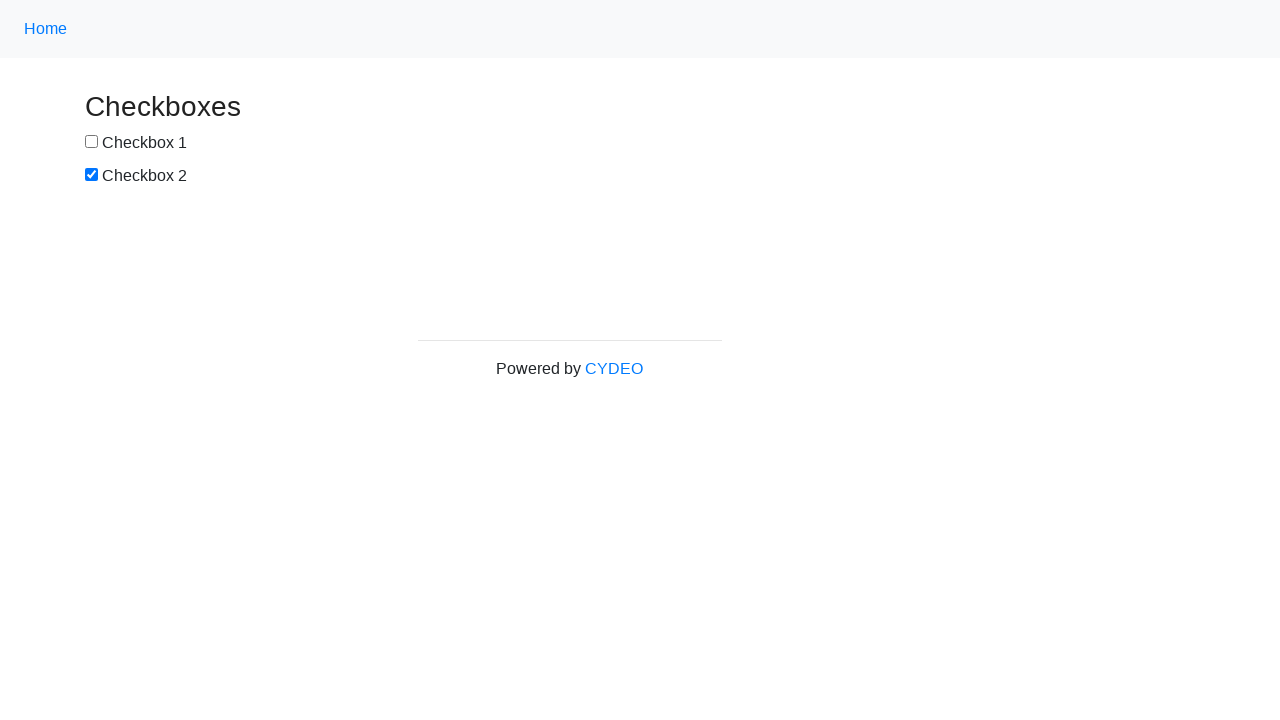

Verified checkbox 2 is selected by default
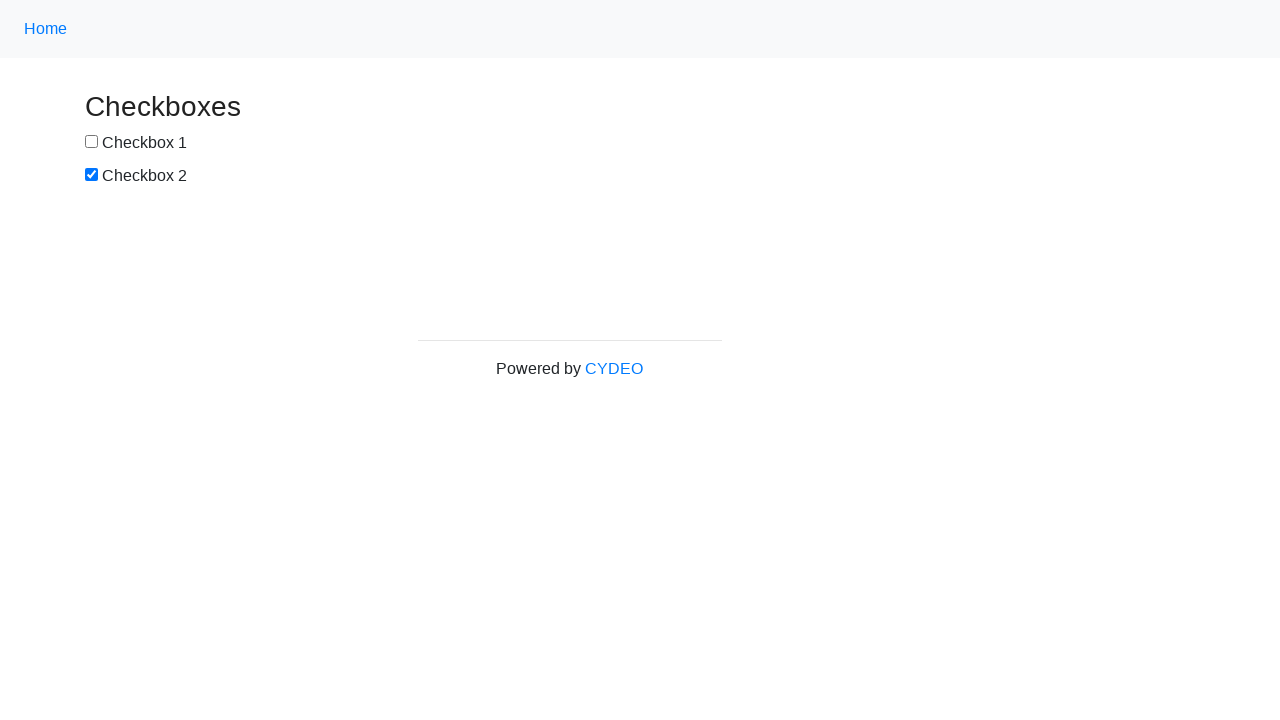

Clicked checkbox 1 to select it at (92, 142) on input[name='checkbox1']
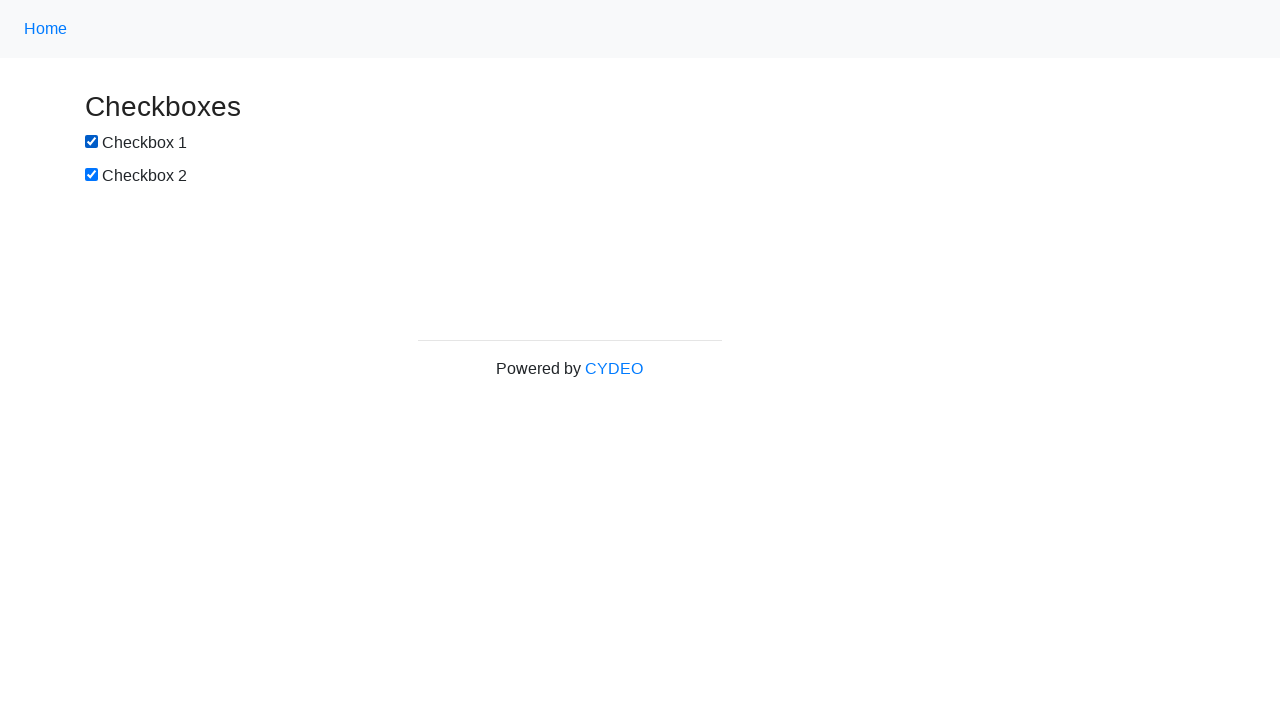

Clicked checkbox 2 to deselect it at (92, 175) on input[name='checkbox2']
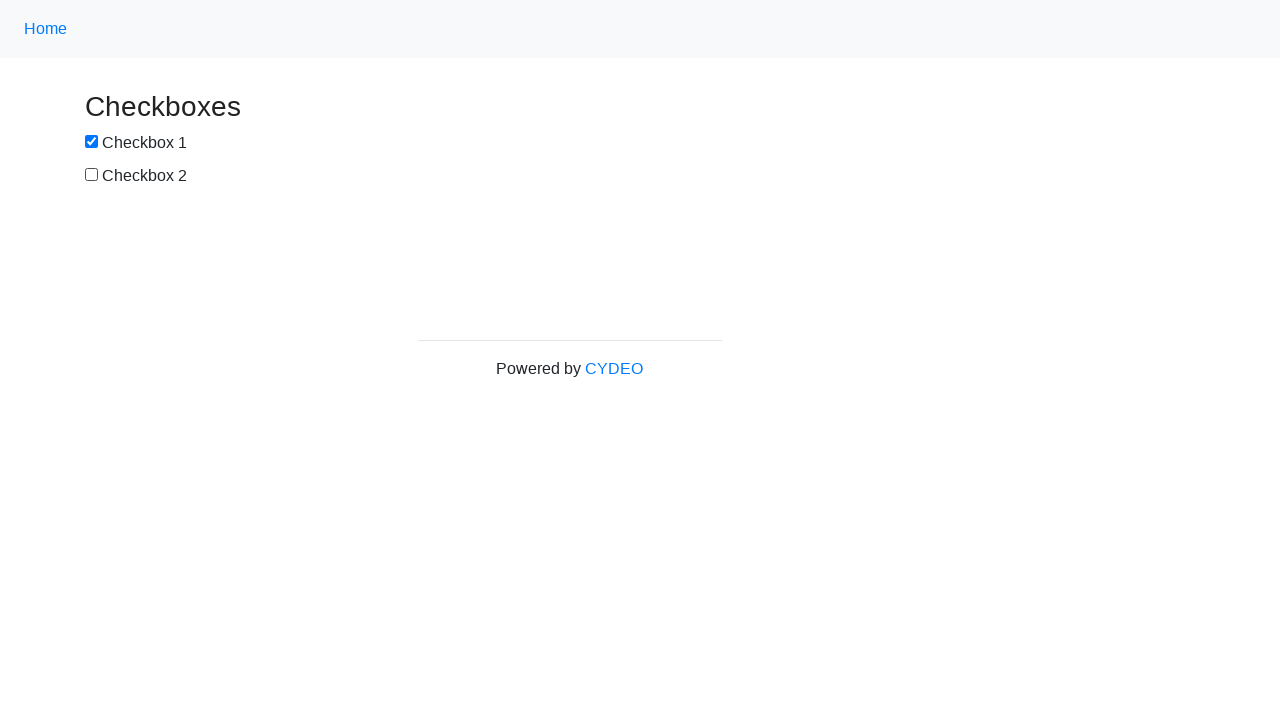

Verified checkbox 1 is now selected
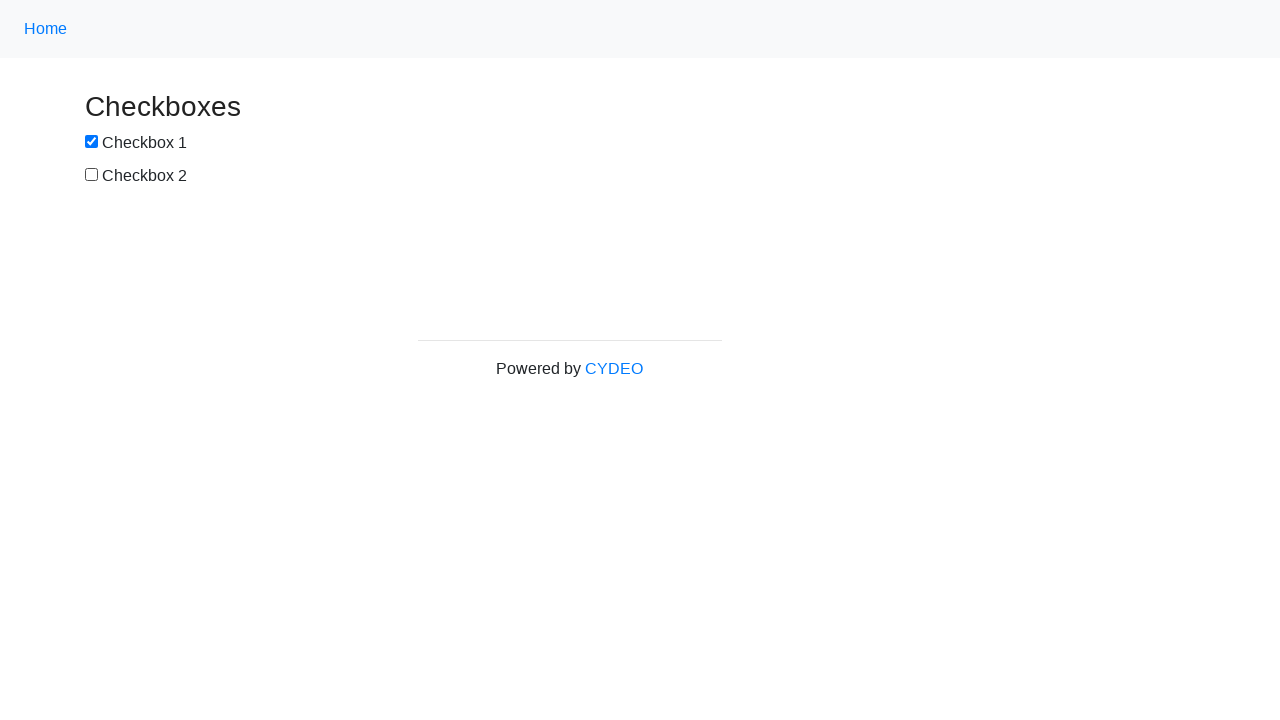

Verified checkbox 2 is now deselected
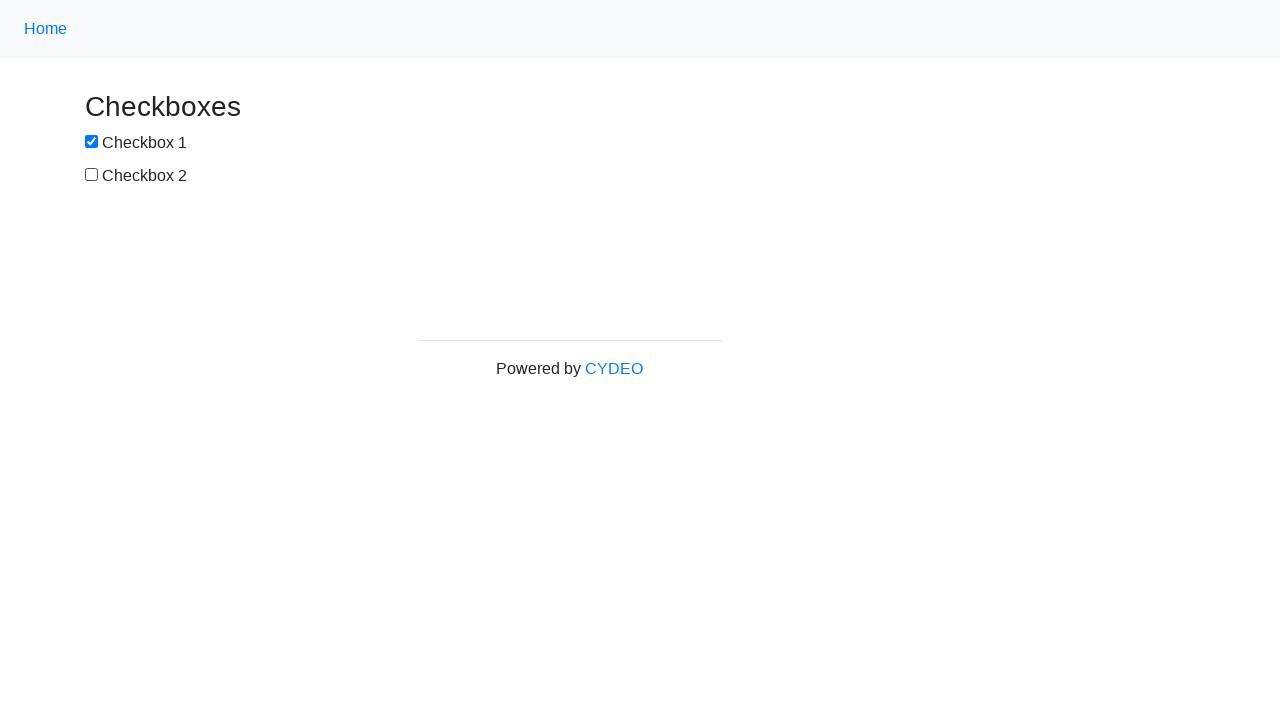

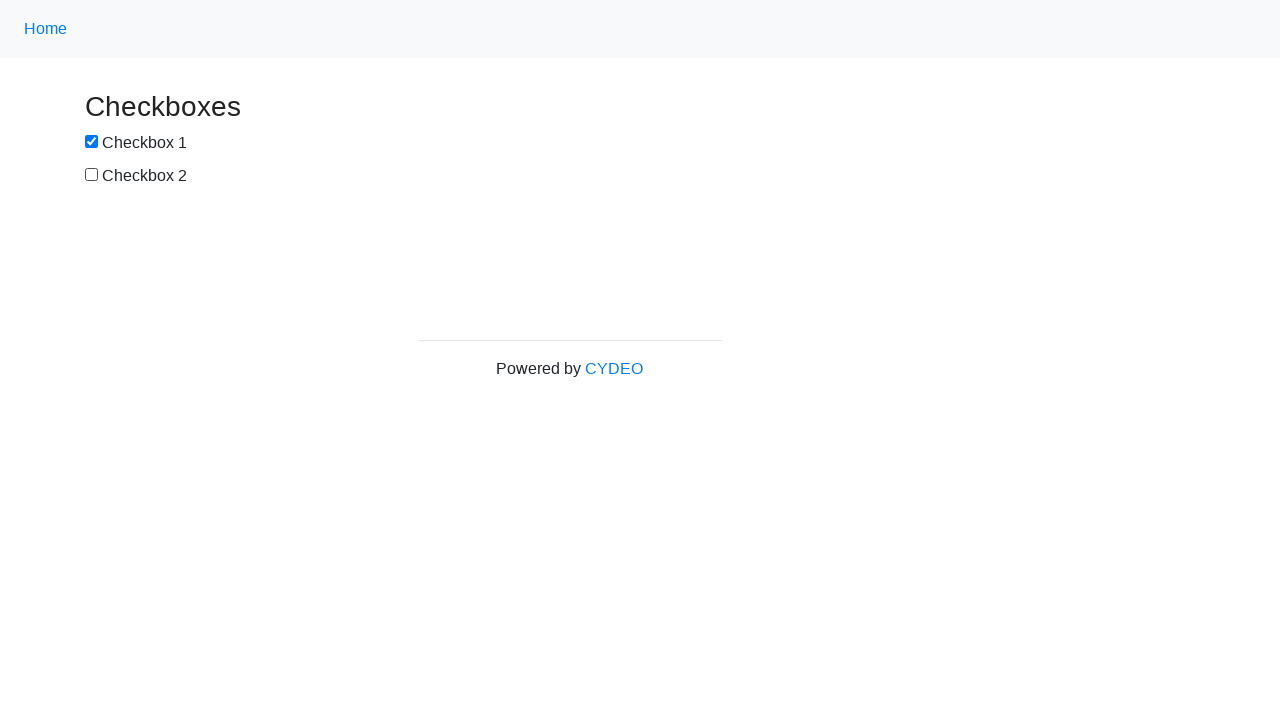